Tests JavaScript alert with OK and Cancel buttons by triggering the alert and dismissing it

Starting URL: https://demo.automationtesting.in/Alerts.html

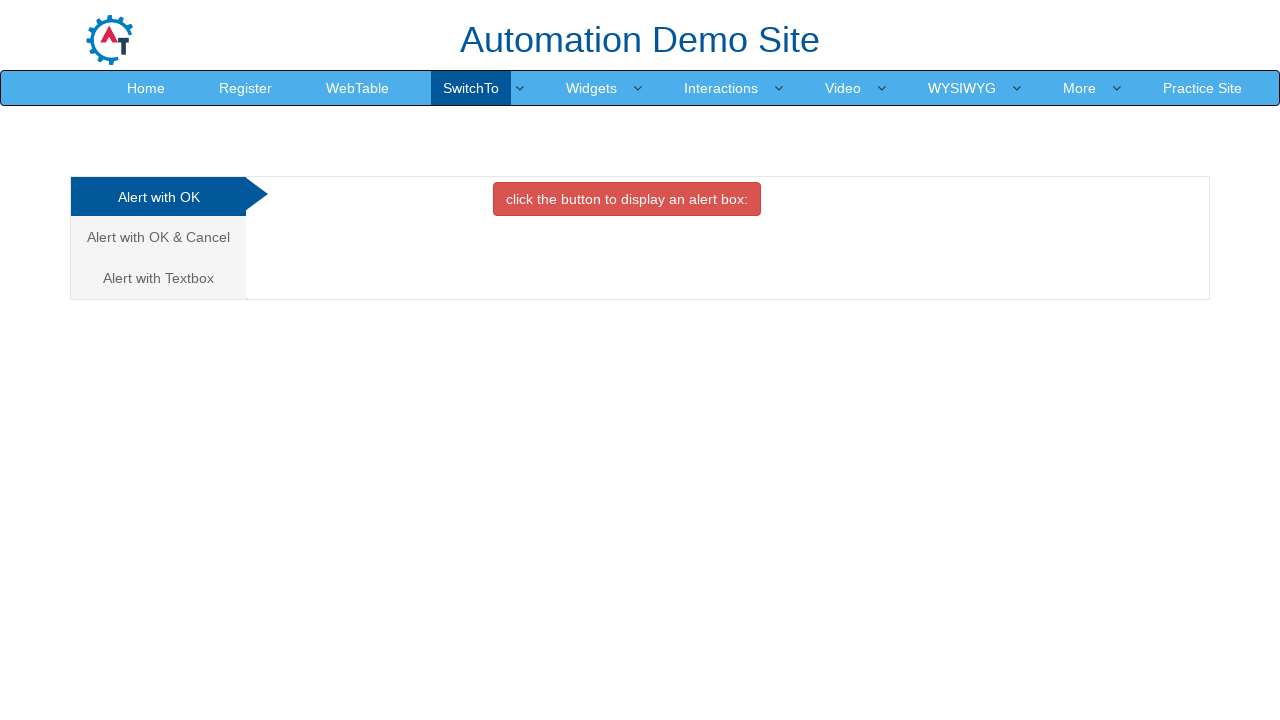

Clicked on 'Alert with OK & Cancel' tab at (158, 237) on xpath=//a[text()='Alert with OK & Cancel ']
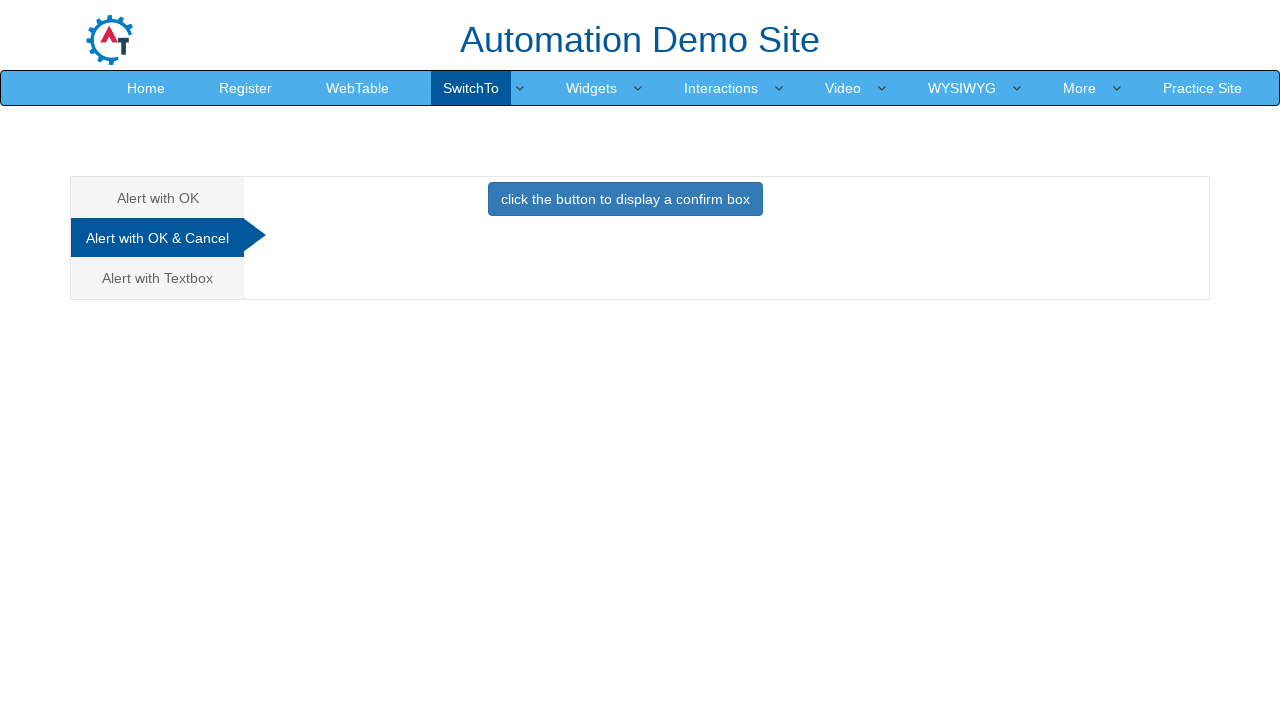

Set up dialog handler to dismiss alerts
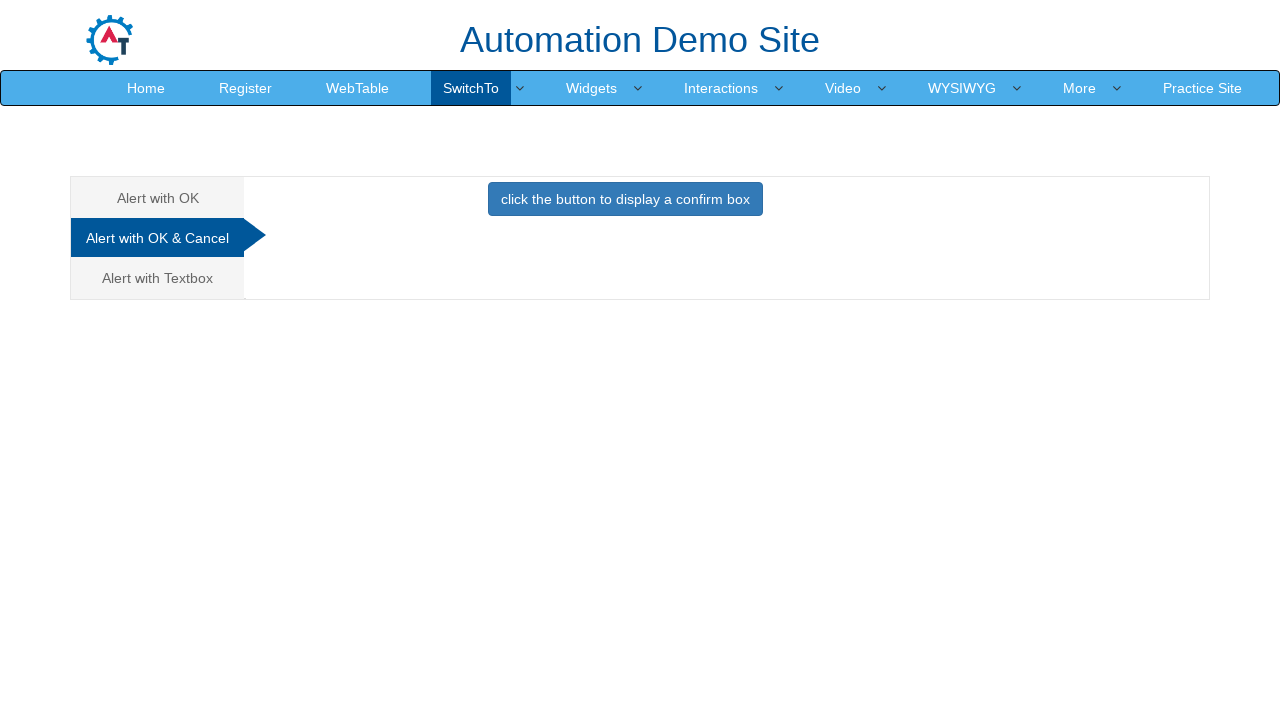

Clicked button to trigger alert with OK and Cancel at (625, 199) on [class='btn btn-primary']
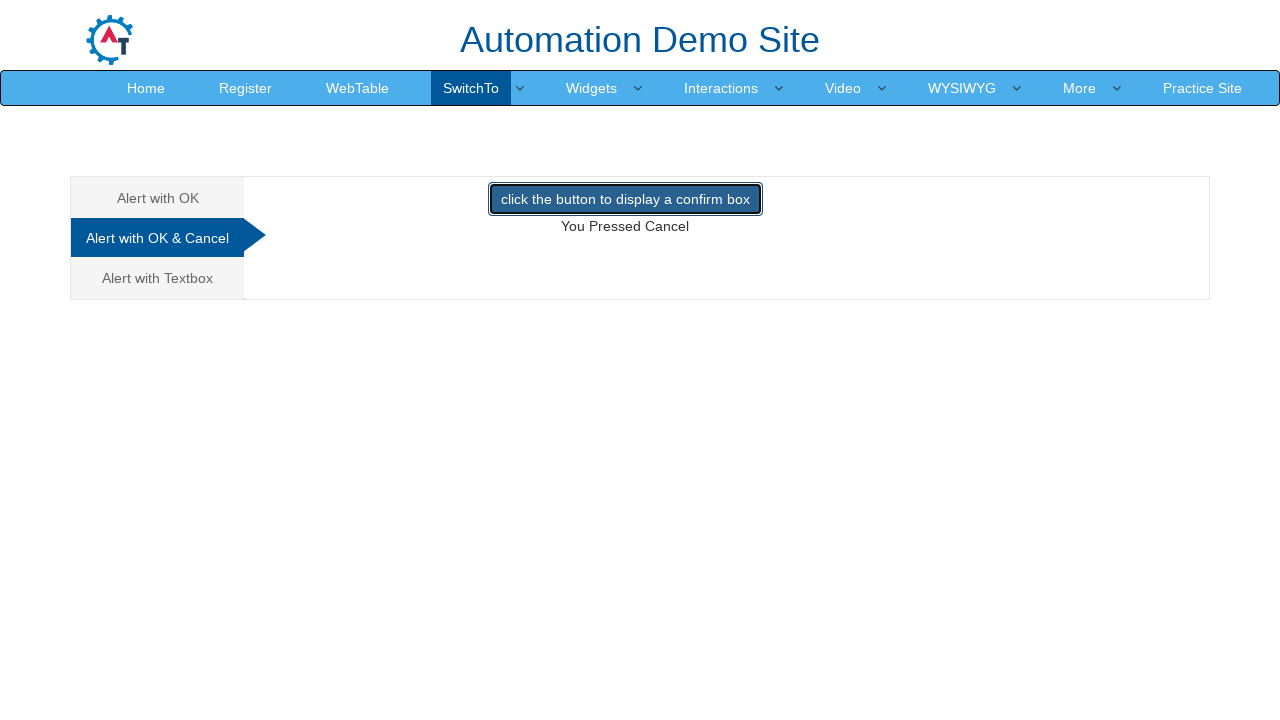

Alert was dismissed and result text appeared
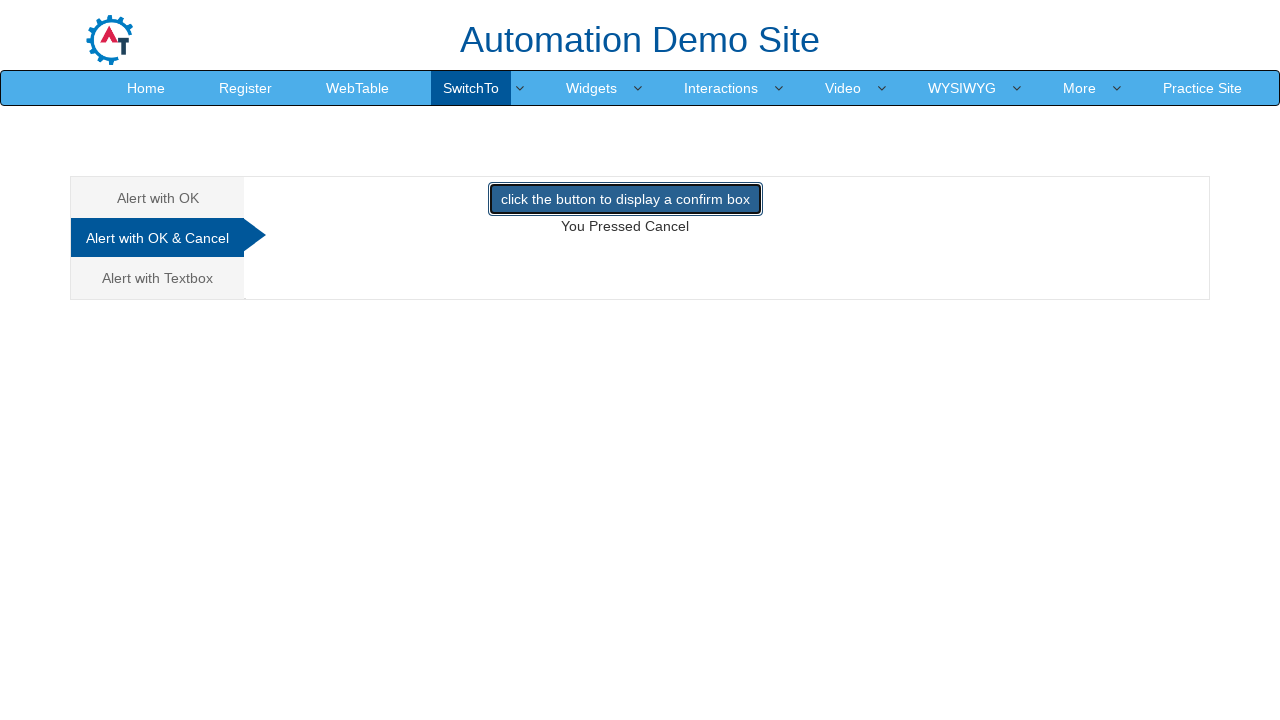

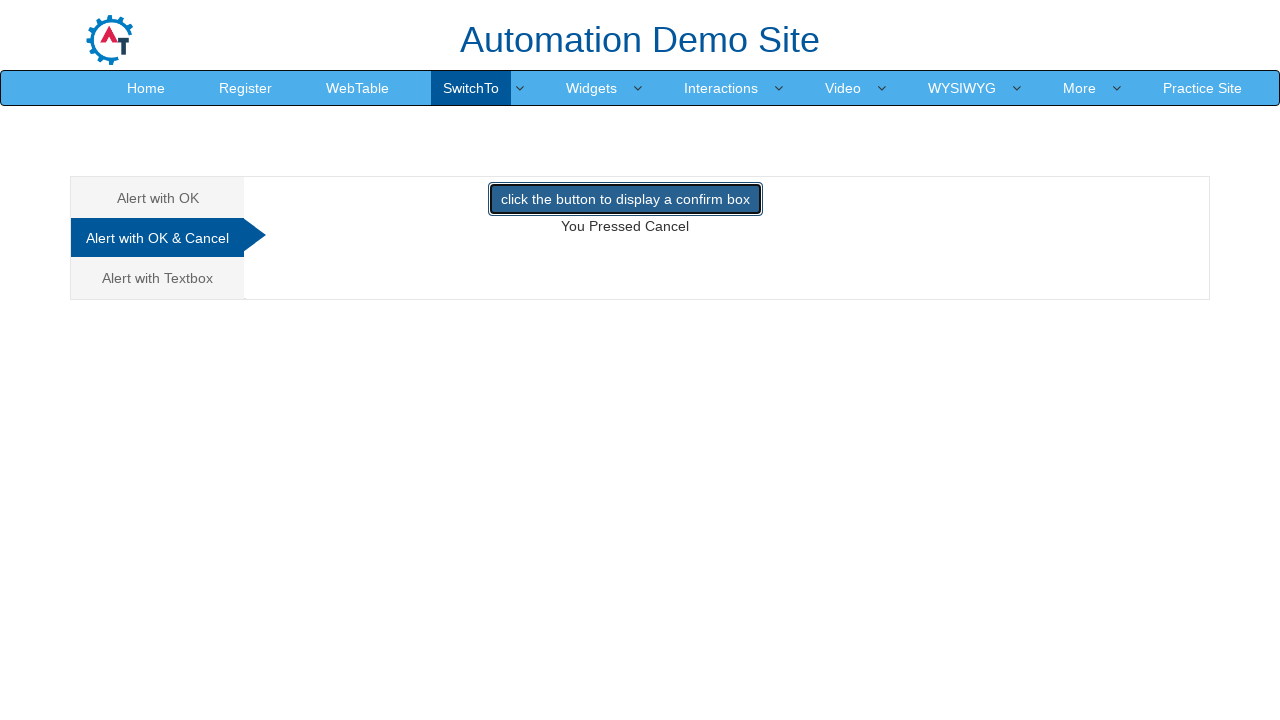